Tests clicking a JavaScript alert button and accepting the alert, then verifying the success message is displayed

Starting URL: https://the-internet.herokuapp.com/javascript_alerts

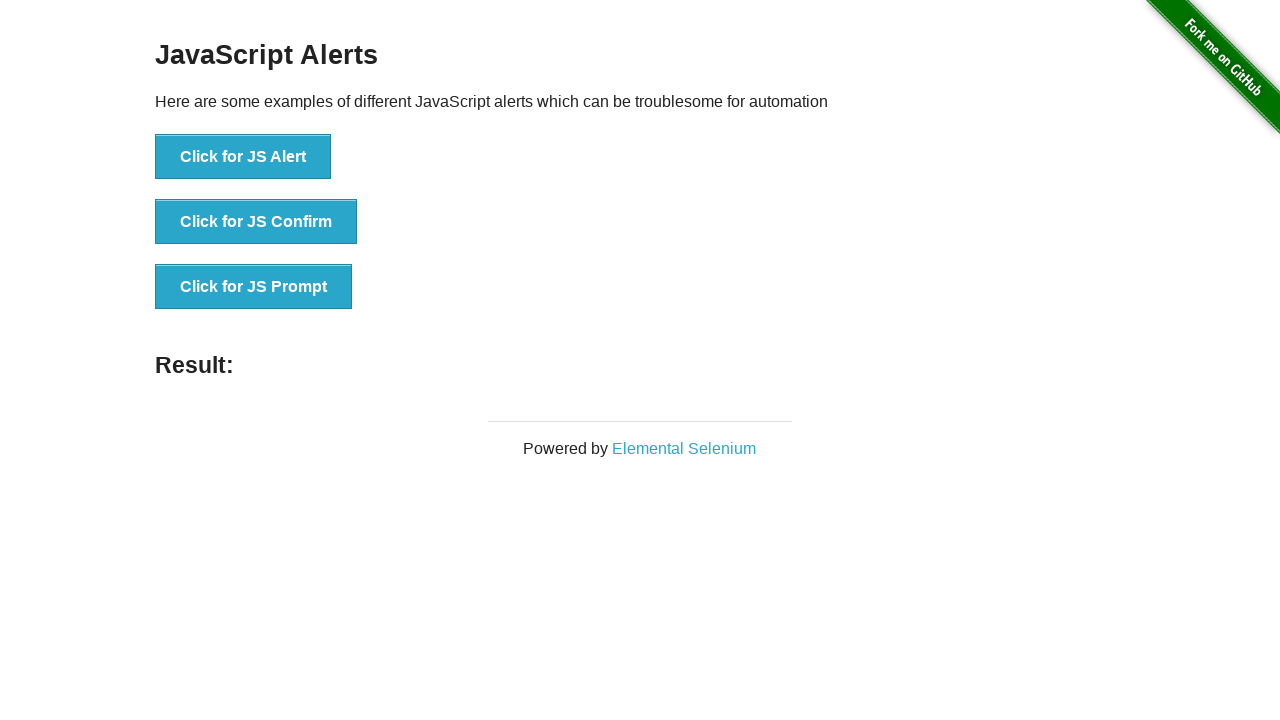

Clicked the 'Click for JS Alert' button at (243, 157) on xpath=//button[contains(text(), 'Click for JS Alert')]
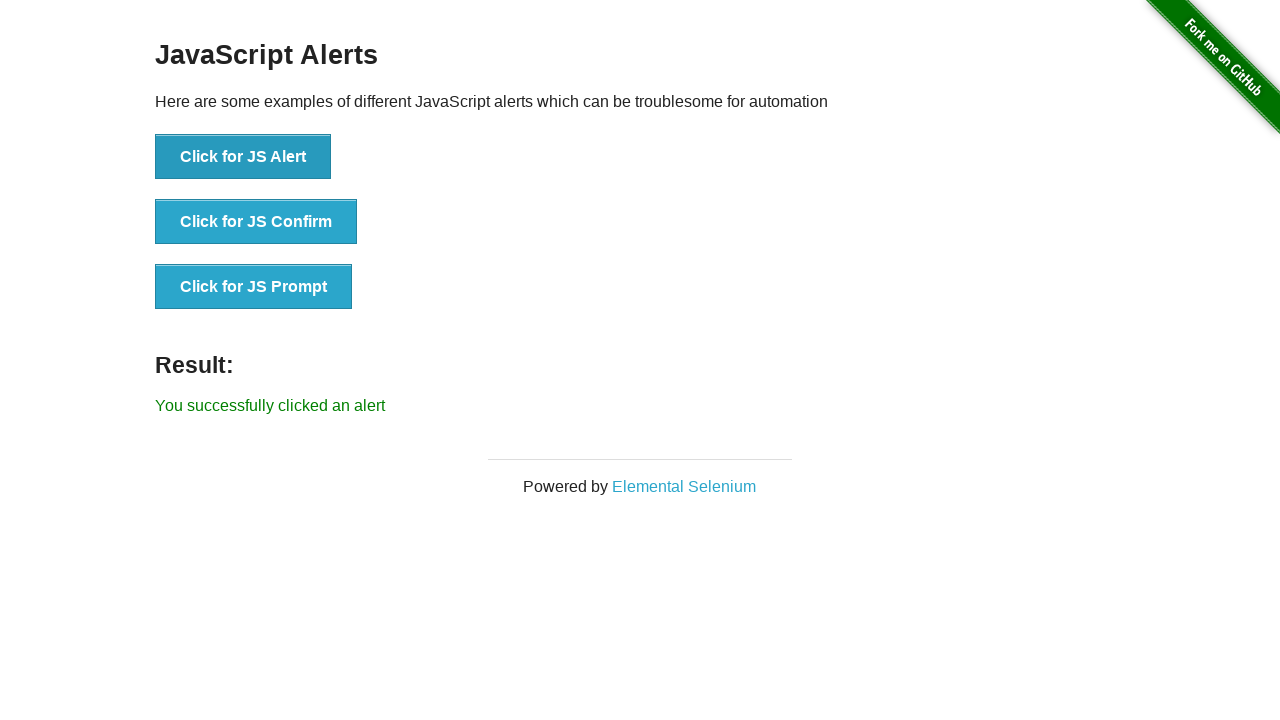

Set up dialog handler to accept alerts
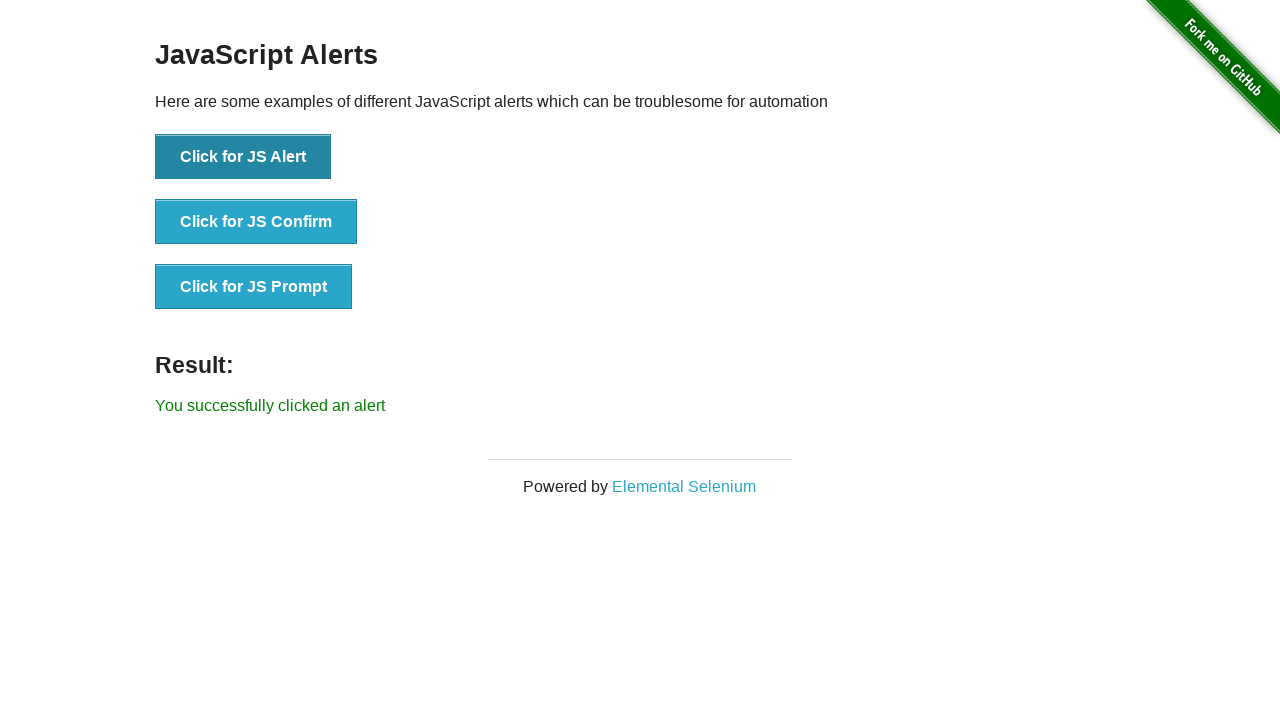

Result message element appeared
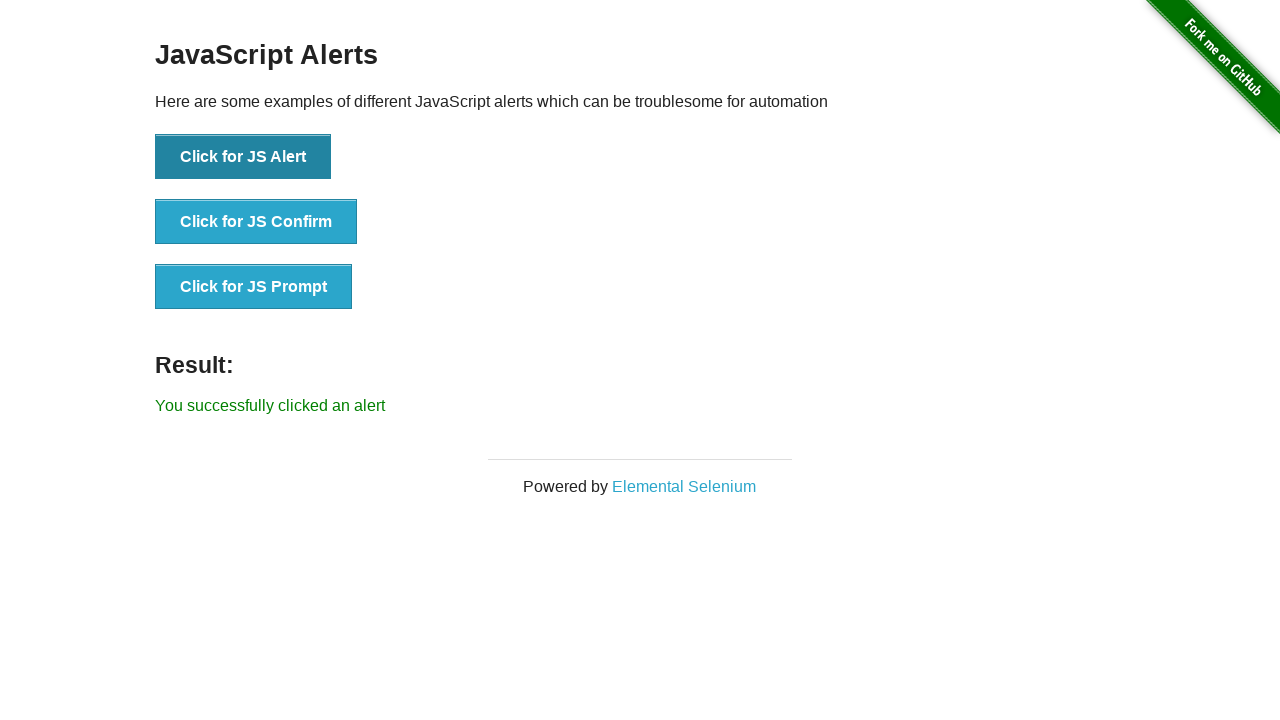

Retrieved result message text content
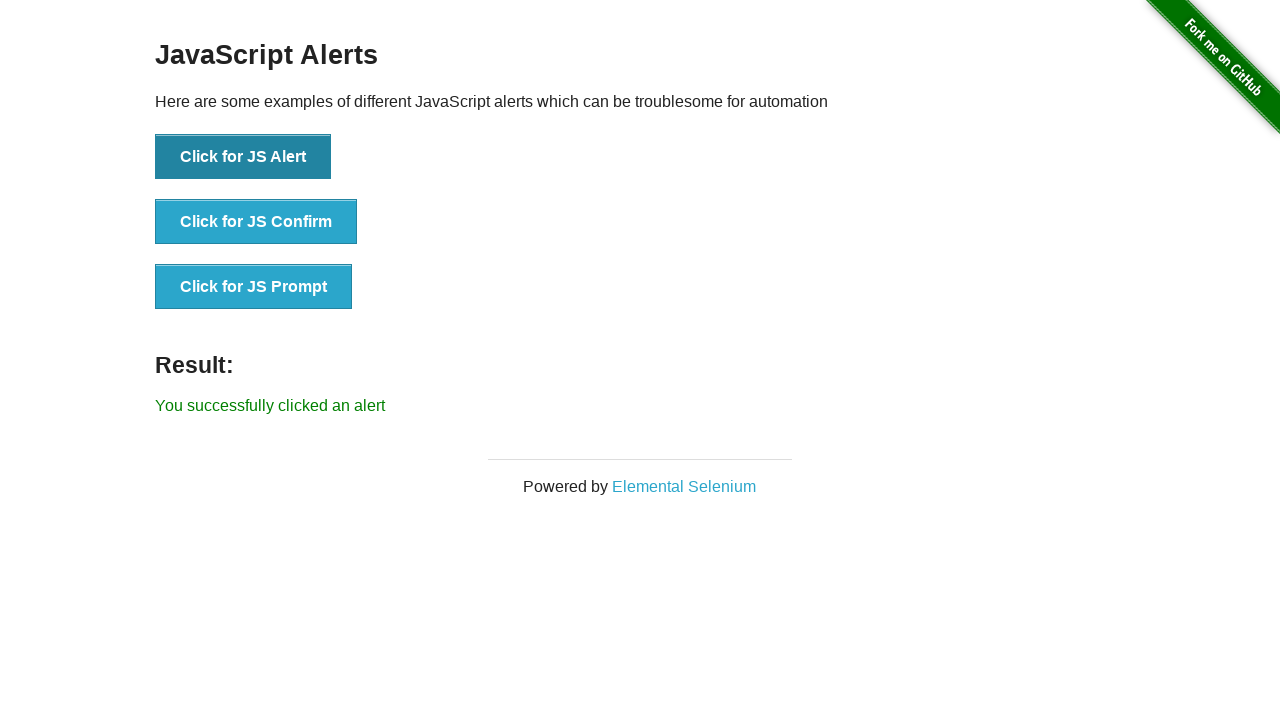

Verified success message contains 'You successfully clicked an alert'
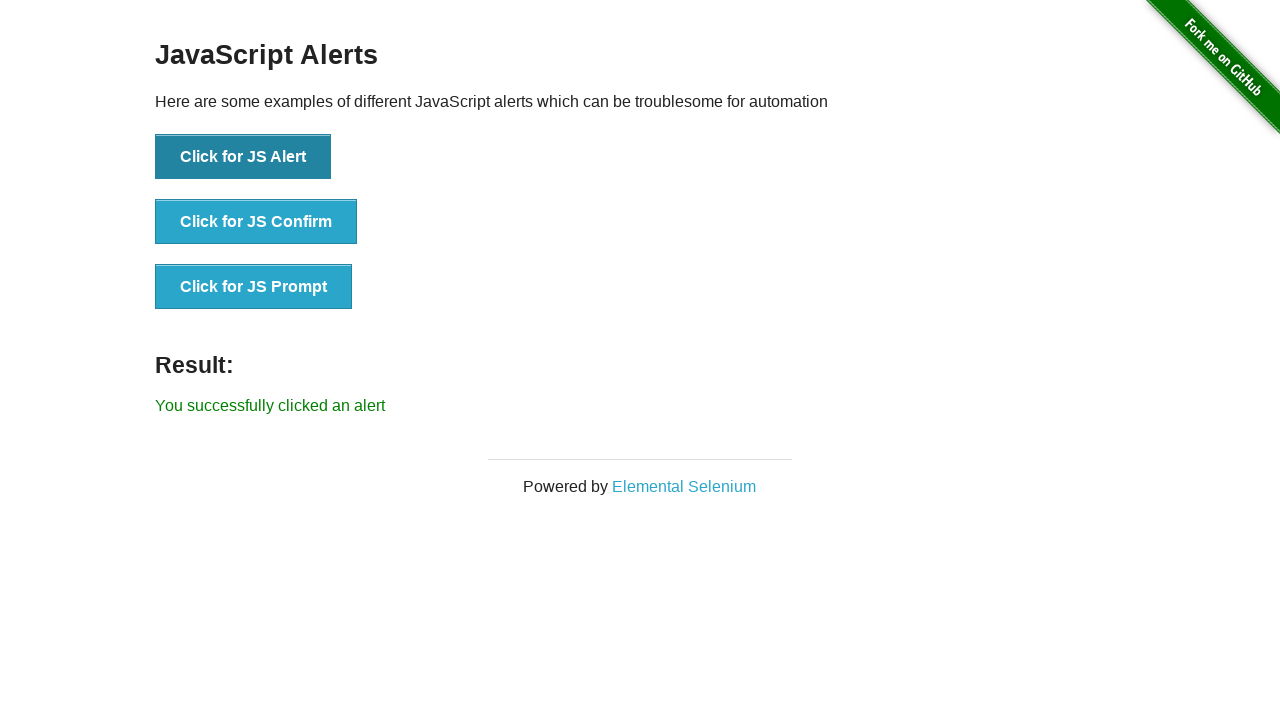

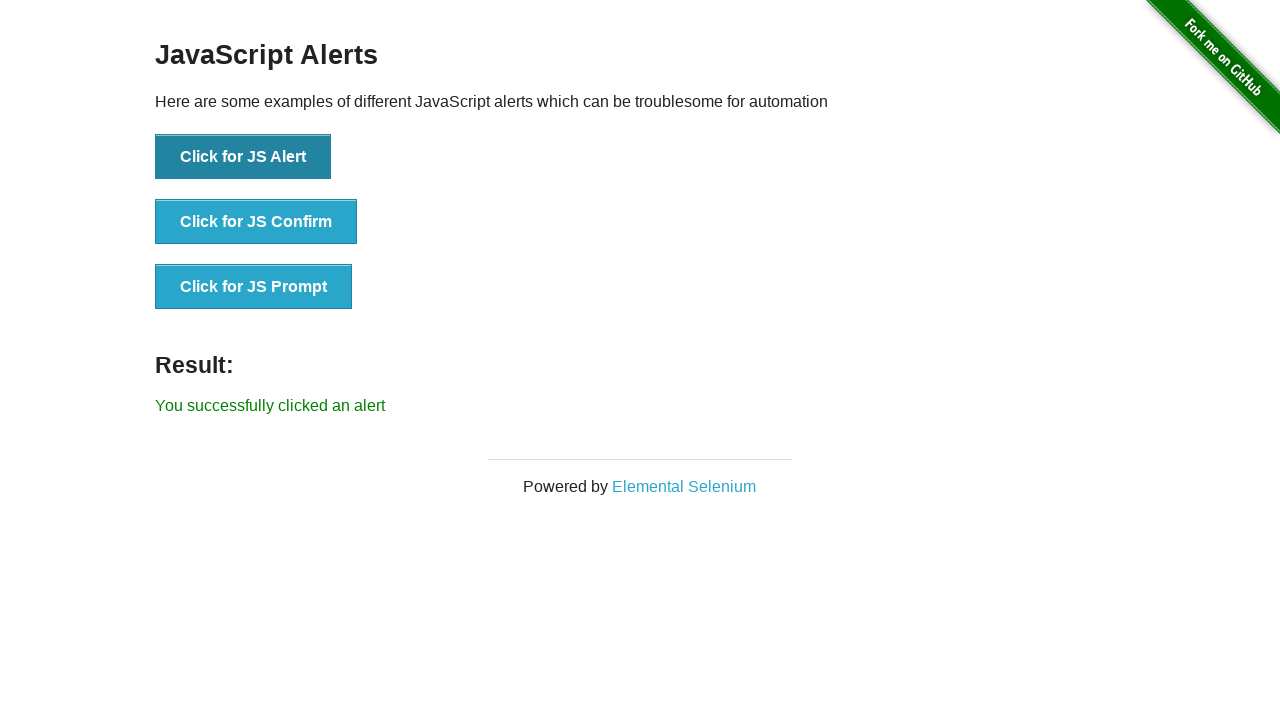